Tests editing a todo item by double-clicking on it, typing new text, and pressing Enter.

Starting URL: https://todomvc.com/examples/react/dist/

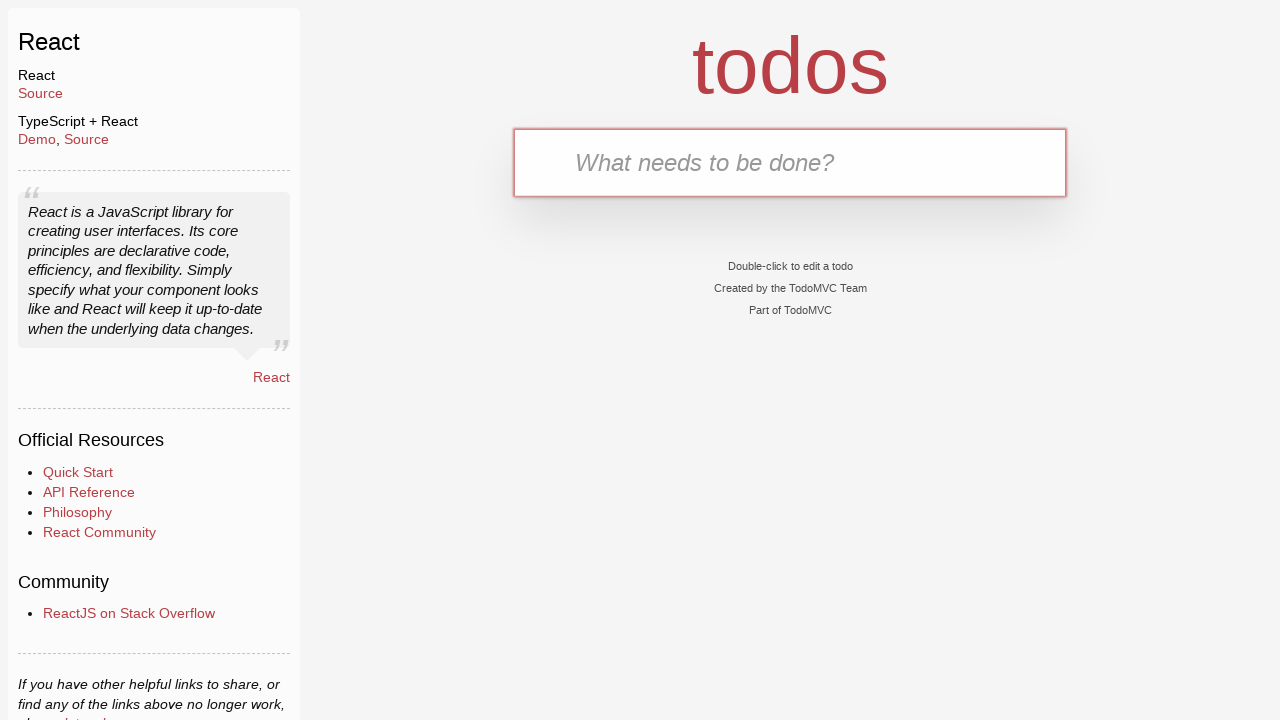

Filled new todo input with 'test' on .new-todo
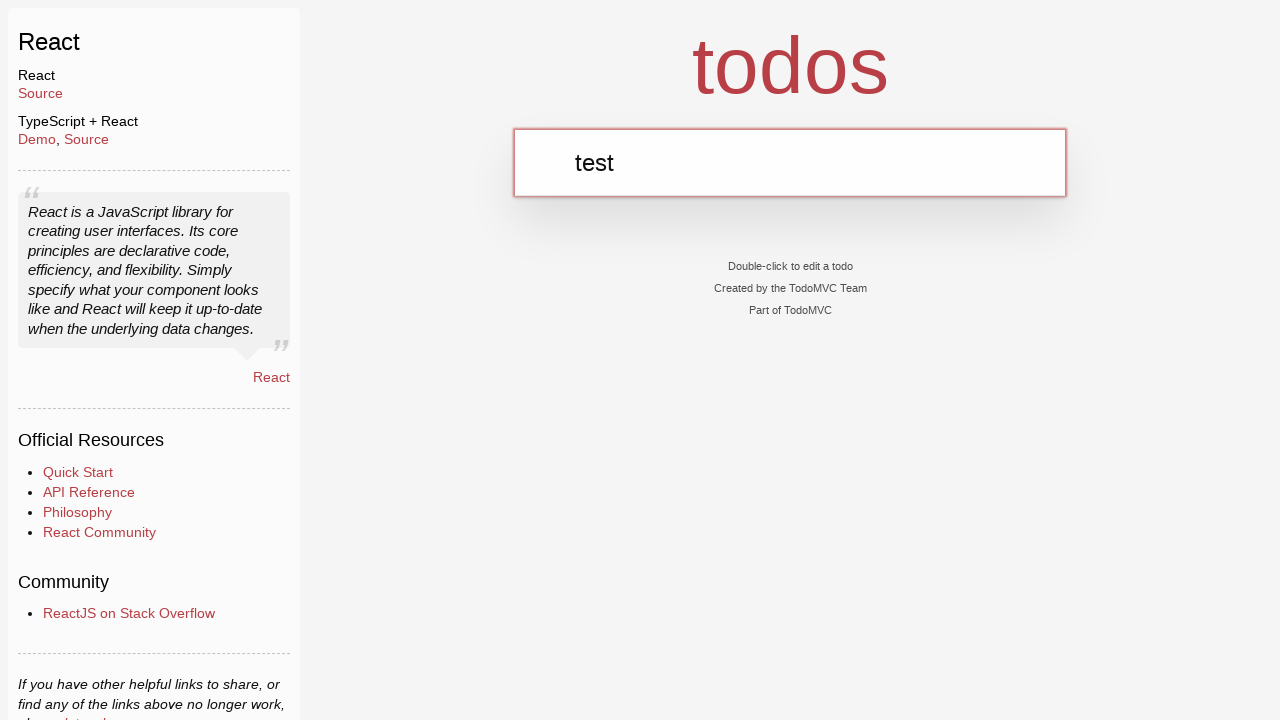

Pressed Enter to add the todo item on .new-todo
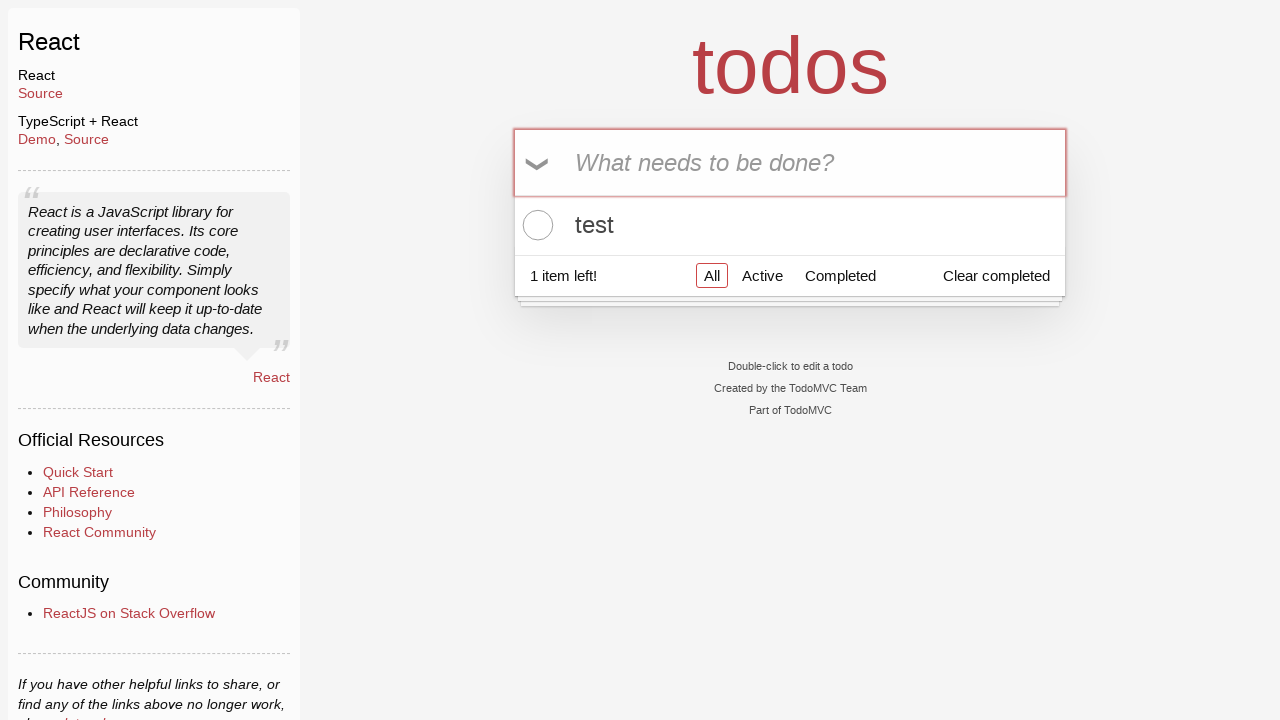

Double-clicked on todo item label to enter edit mode at (790, 225) on ul.todo-list li div label
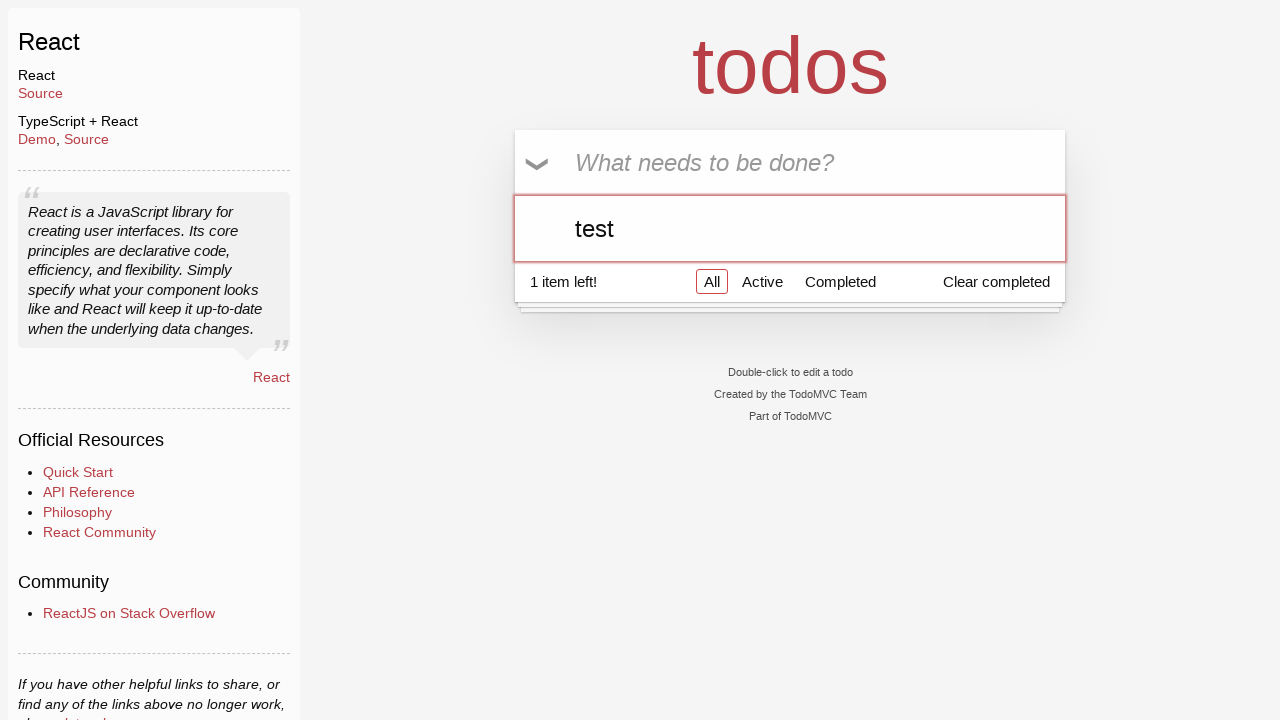

Filled edit input with '1' to modify todo text on ul.todo-list li div.view div.input-container input
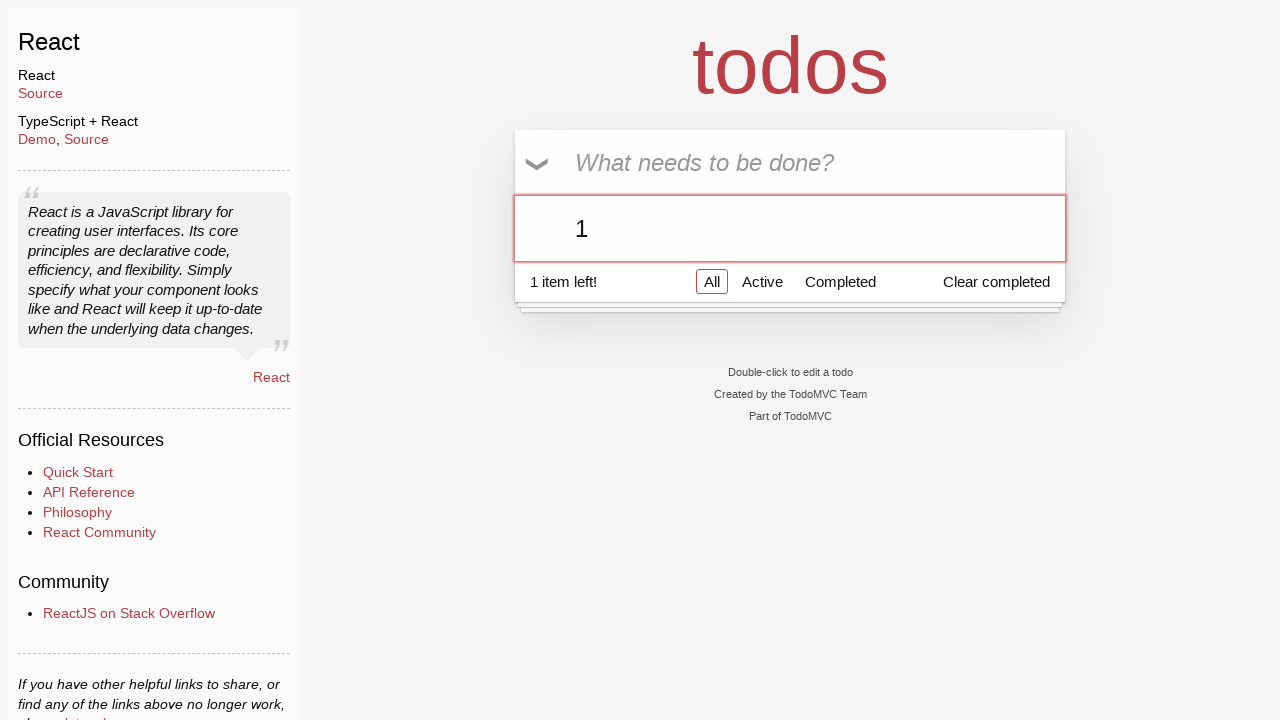

Pressed Enter to confirm todo item edit on ul.todo-list li div.view div.input-container input
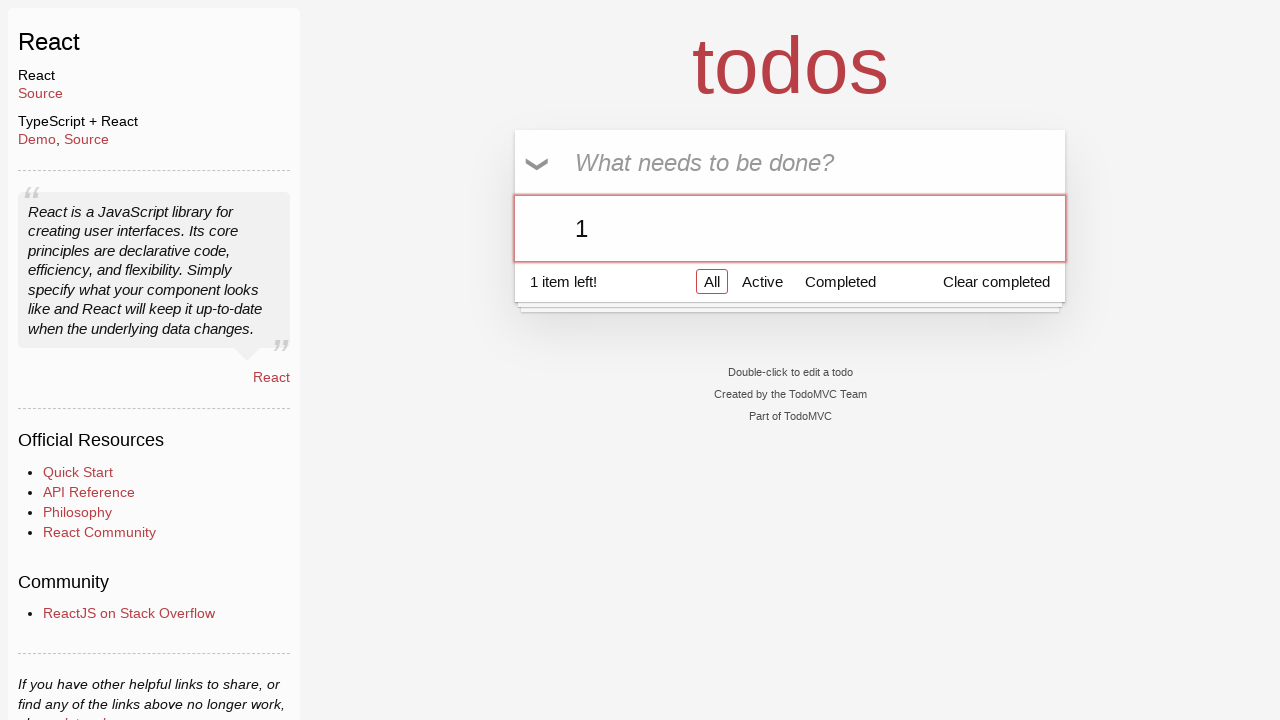

Verified edited todo item is displayed in the list
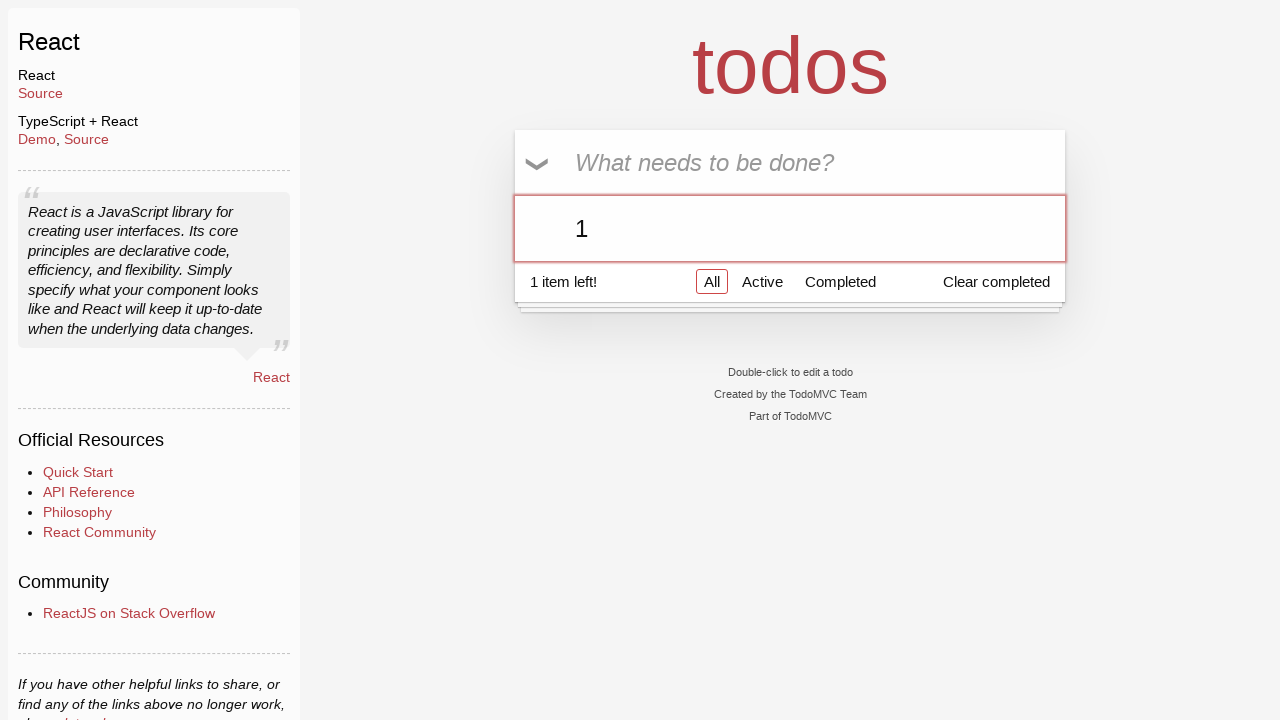

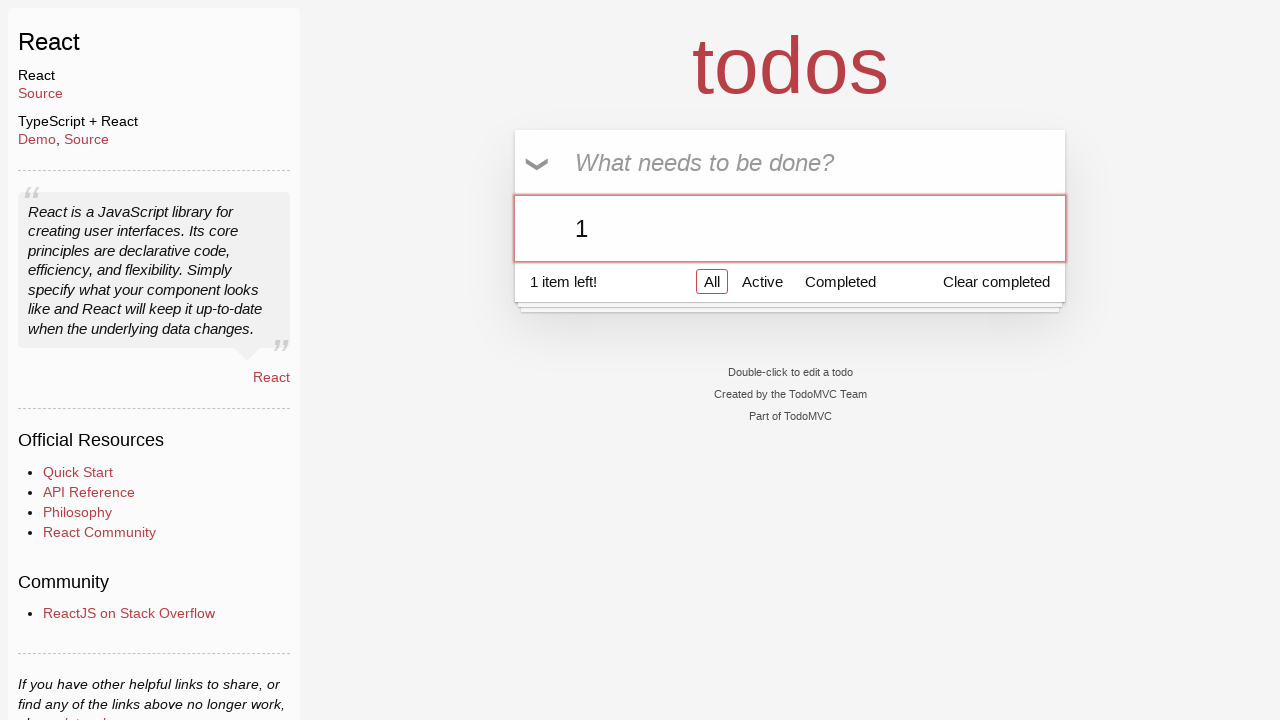